Tests infinite scroll using mouse wheel scrolling

Starting URL: https://the-internet.herokuapp.com

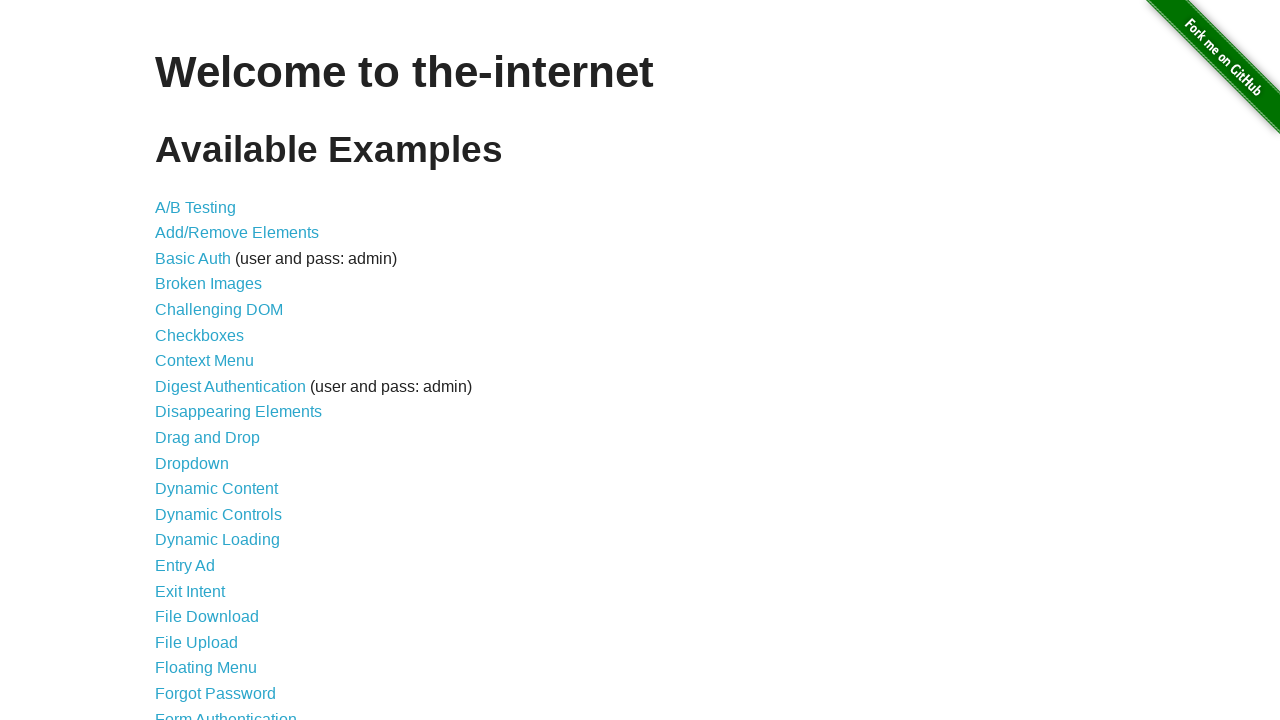

Clicked on Infinite Scroll link at (201, 360) on internal:role=link[name="Infinite Scroll"i]
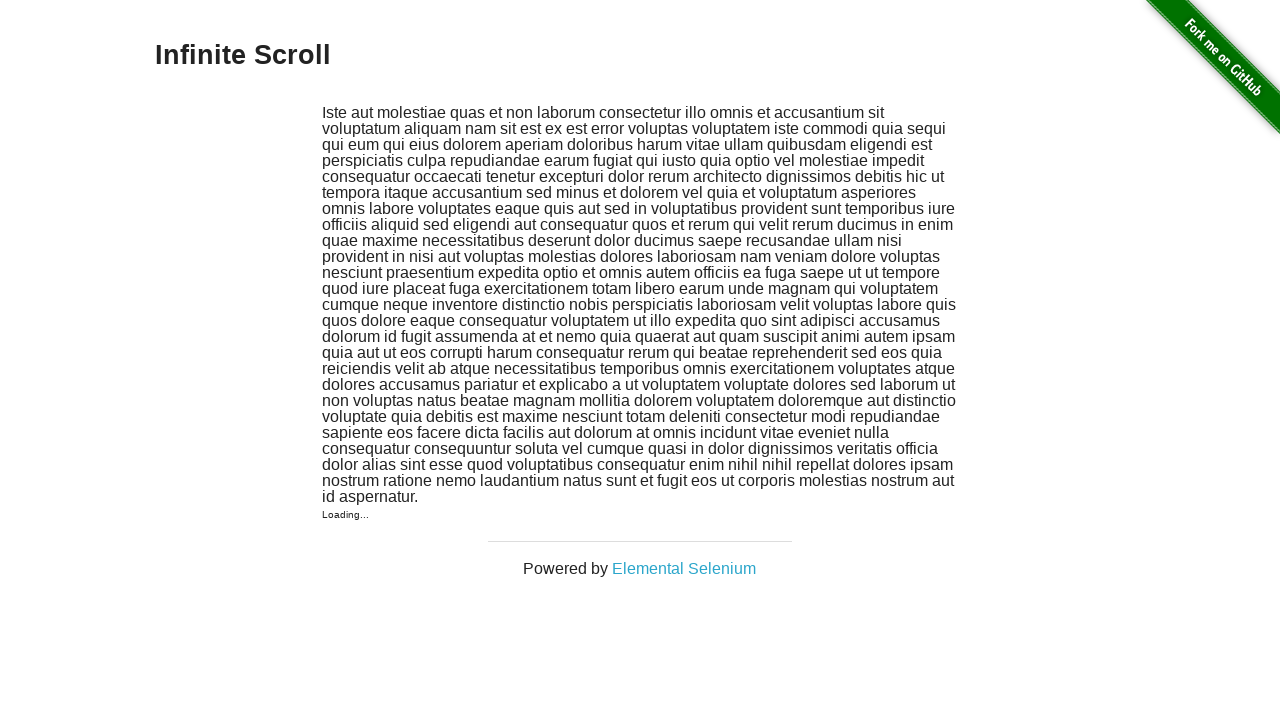

Page load state completed
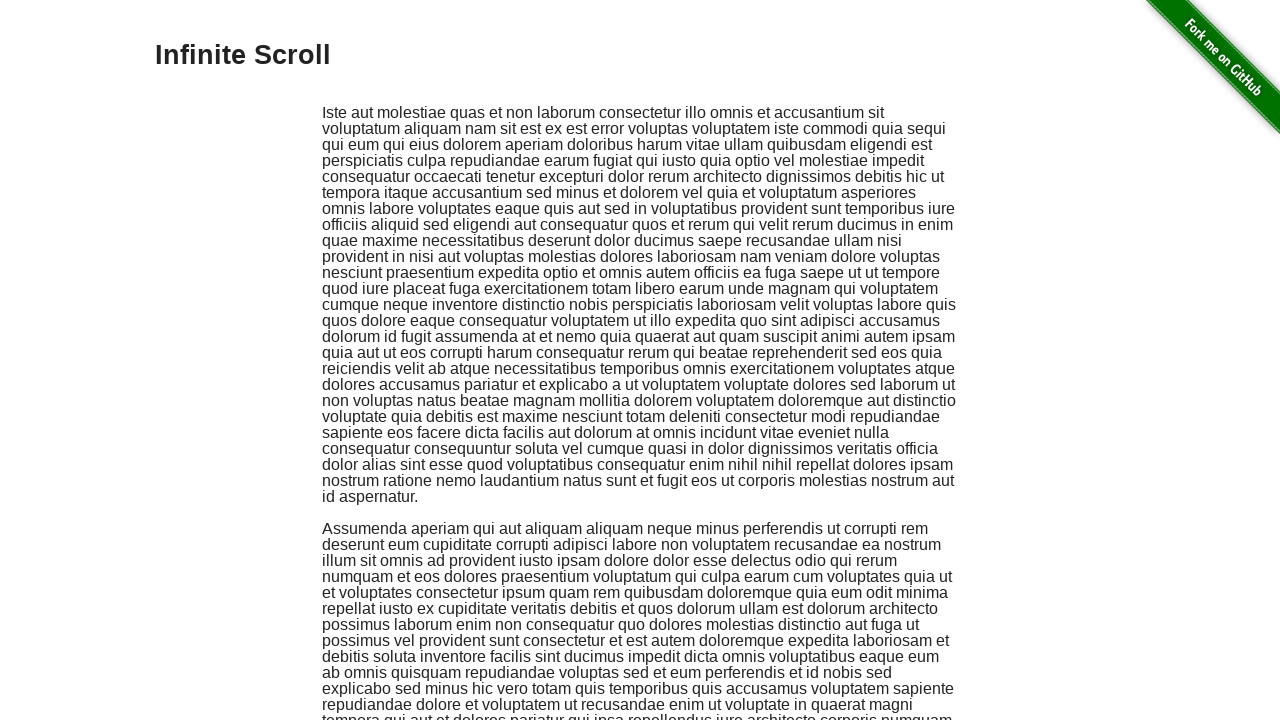

Infinite Scroll heading appeared on page
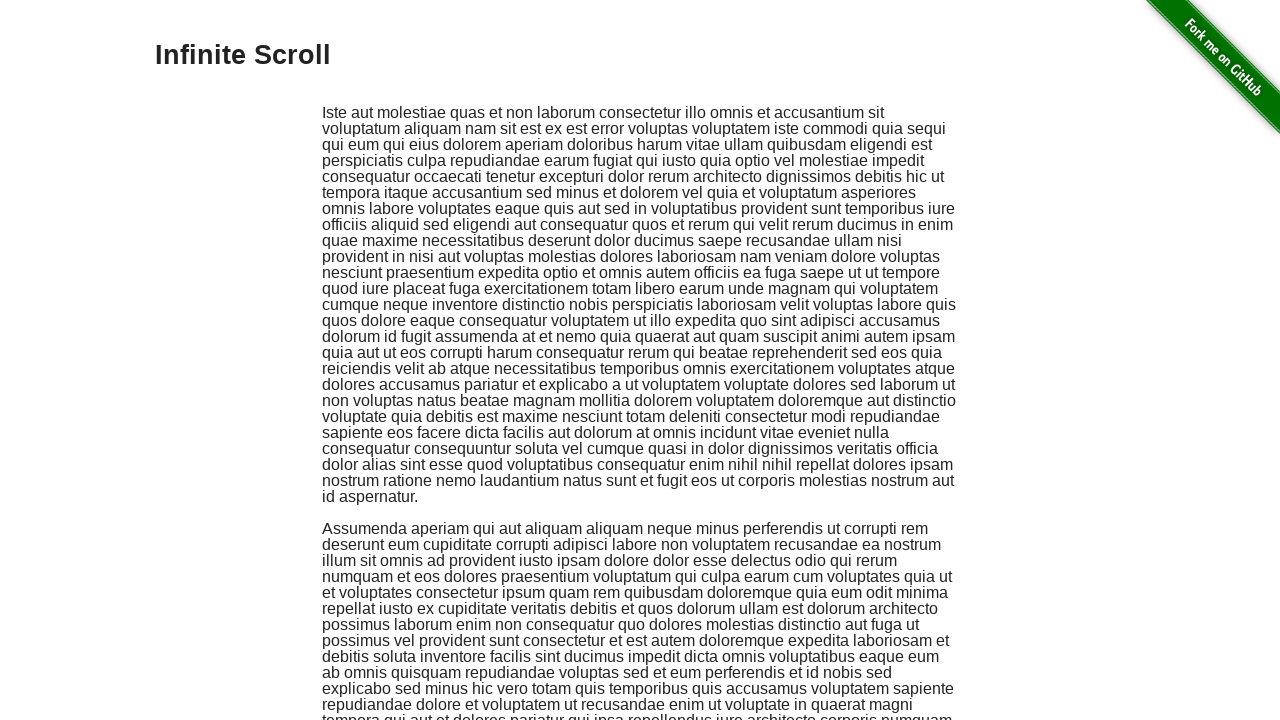

Hovered over Infinite Scroll heading at (640, 56) on xpath=//h3[text()='Infinite Scroll']
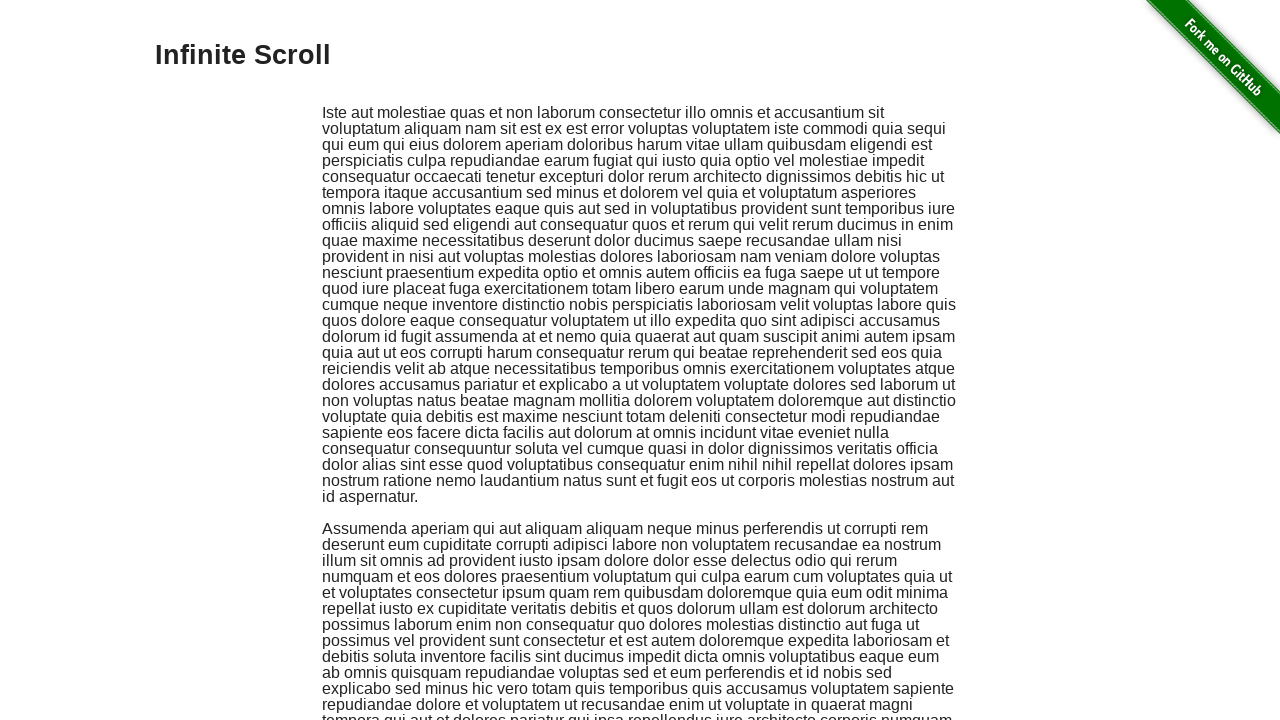

Scrolled down using mouse wheel
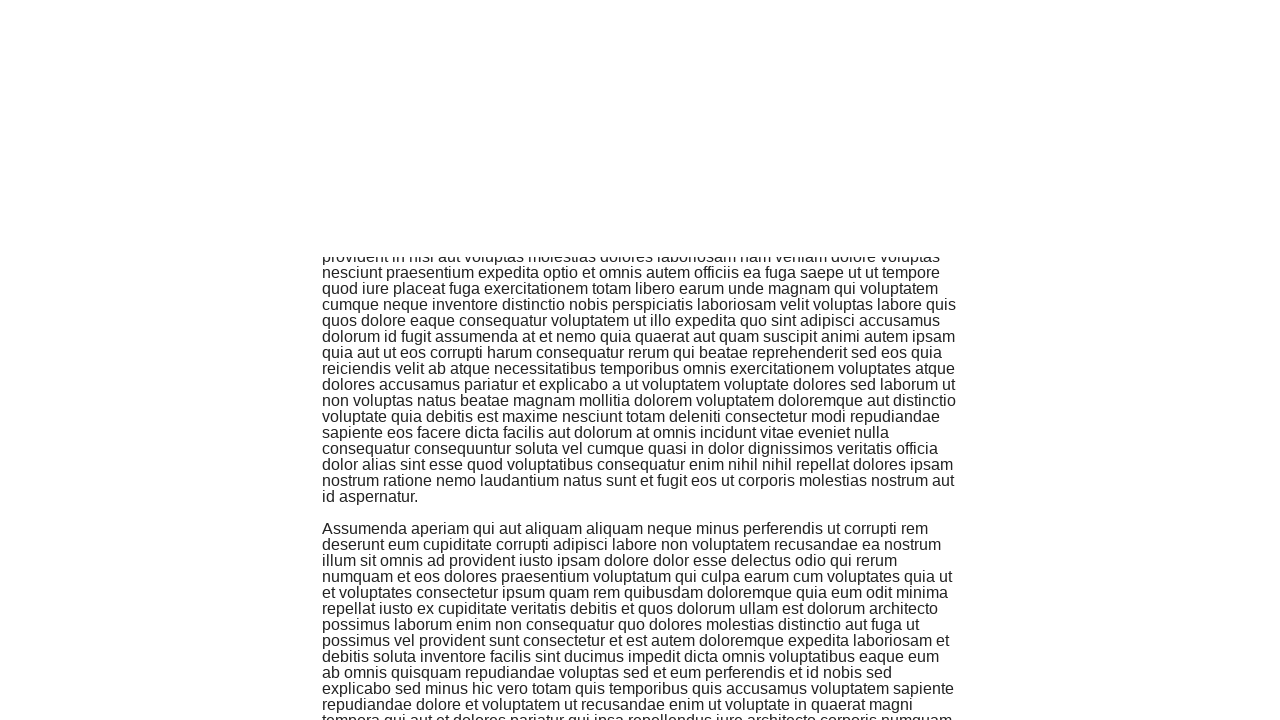

Waited for content to load after scrolling
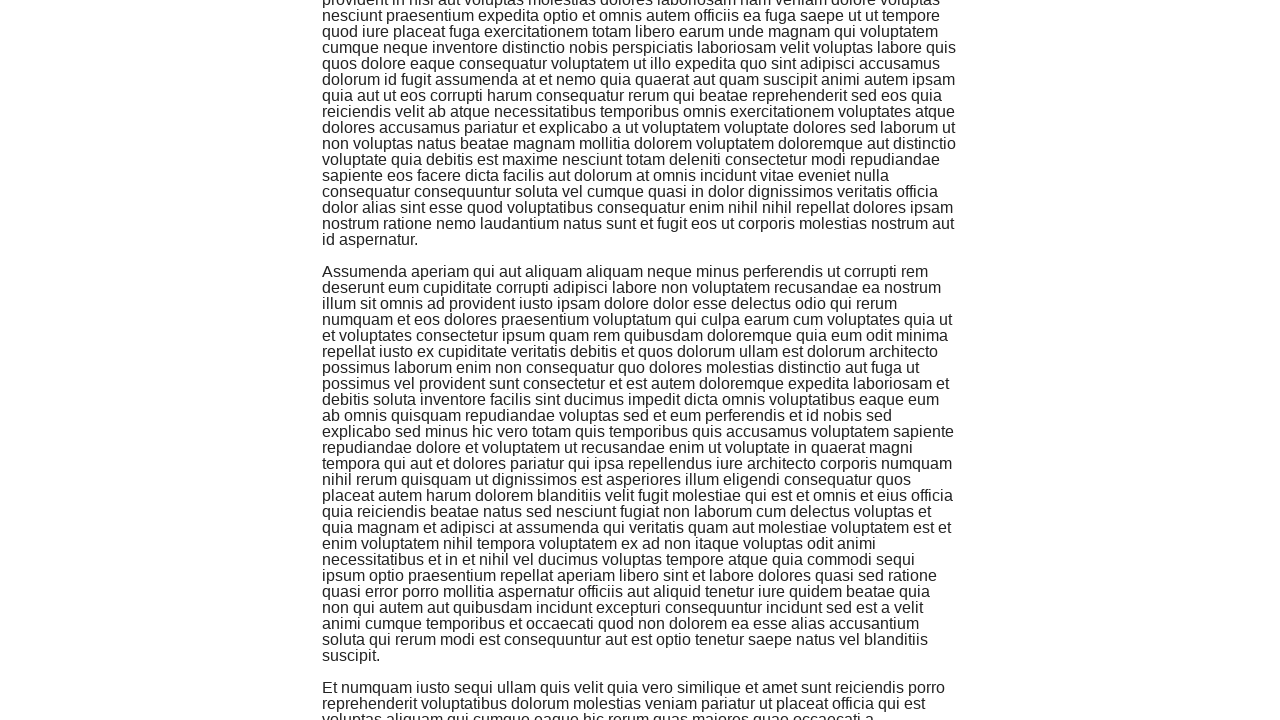

Scrolled down using mouse wheel
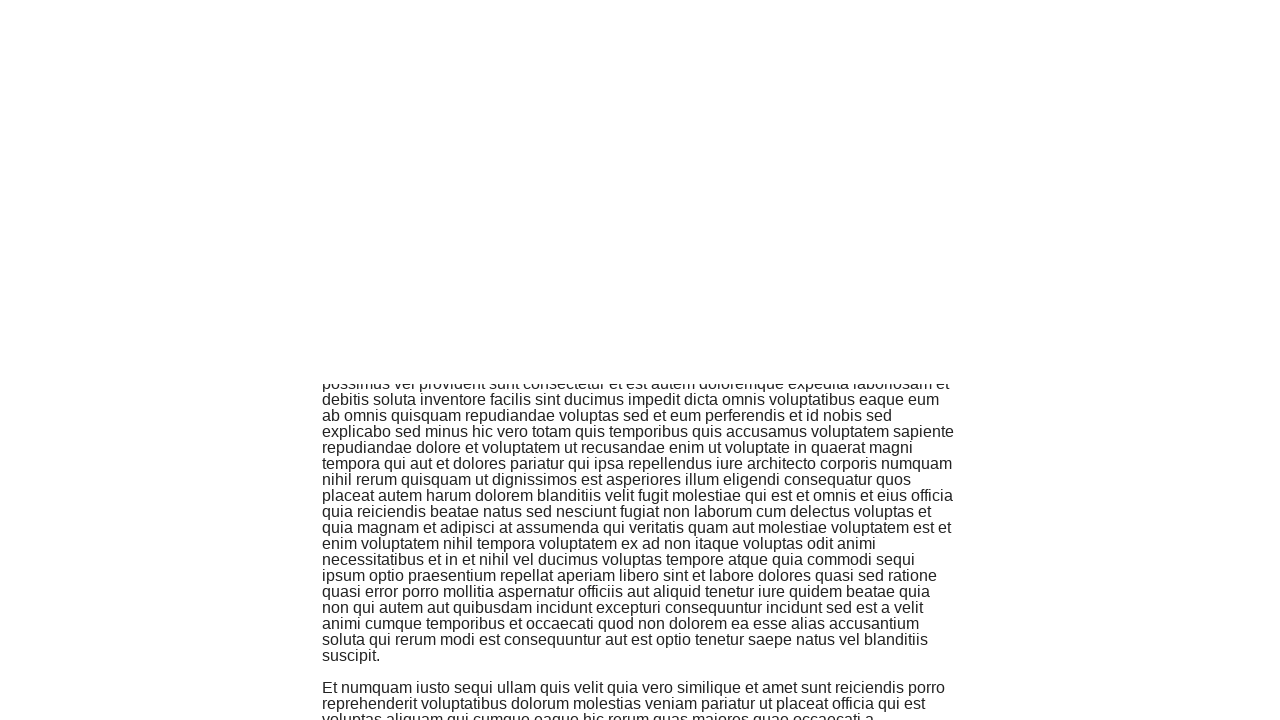

Waited for content to load after scrolling
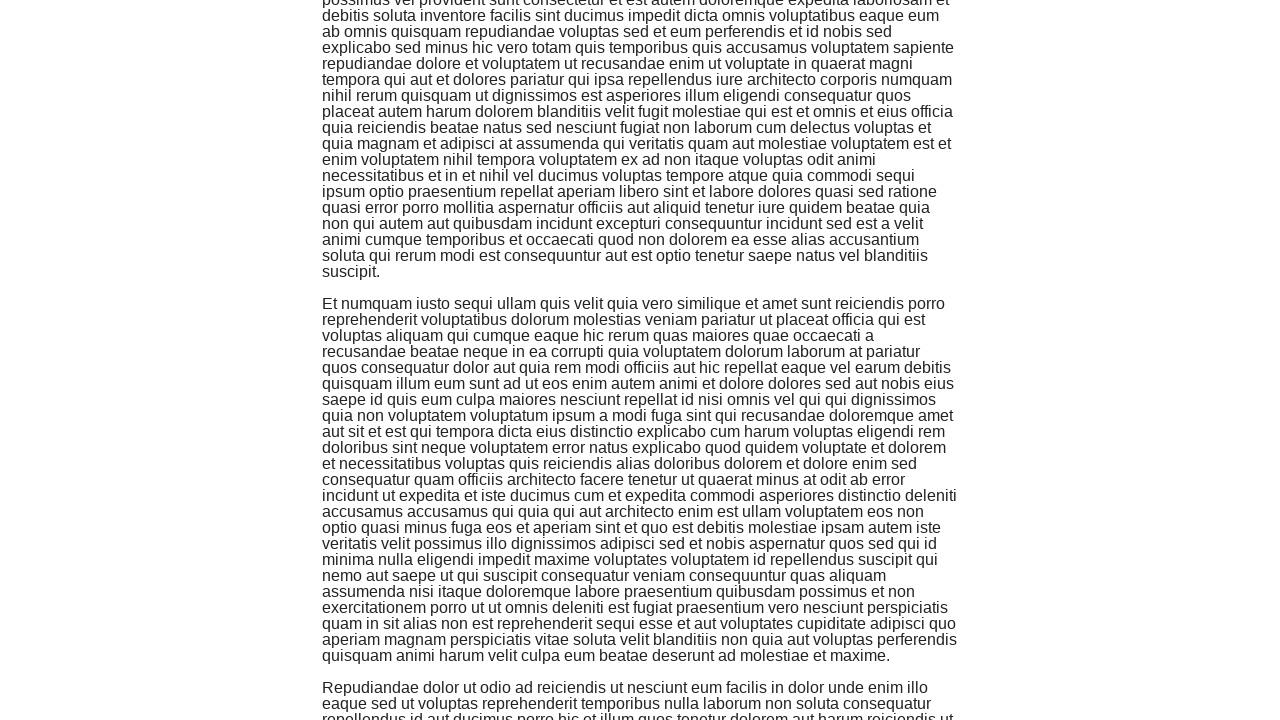

Scrolled down using mouse wheel
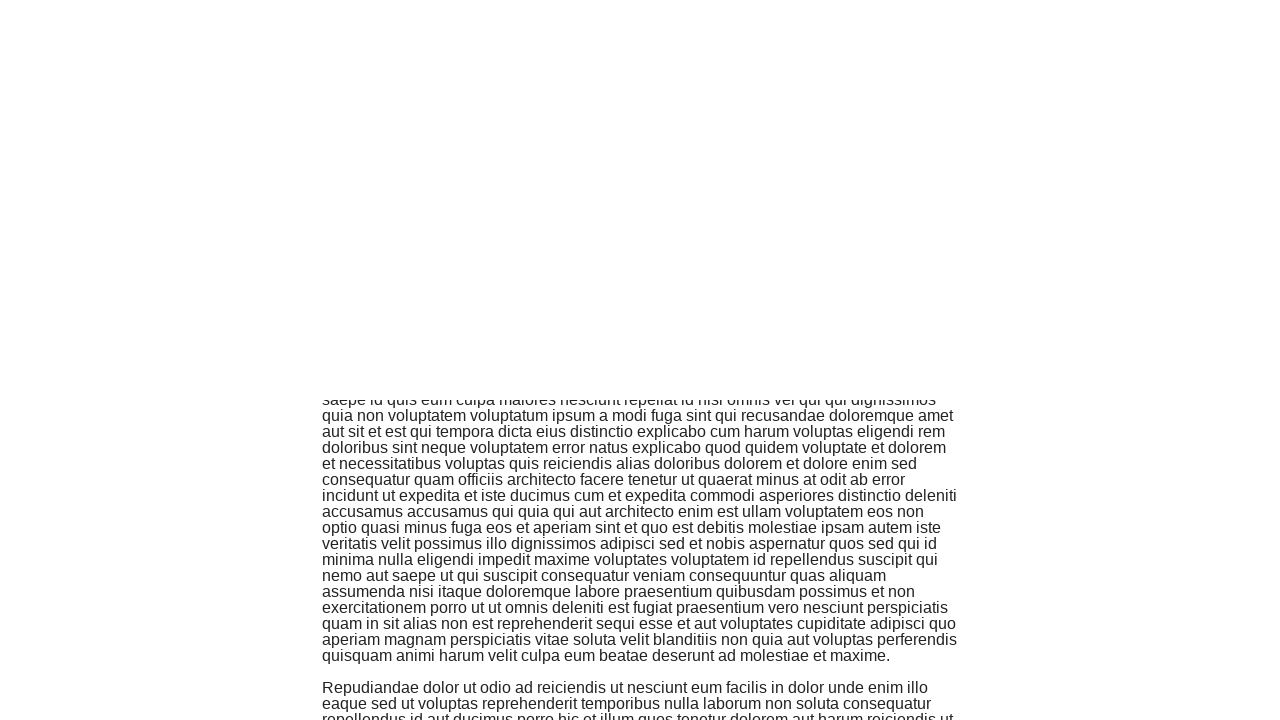

Waited for content to load after scrolling
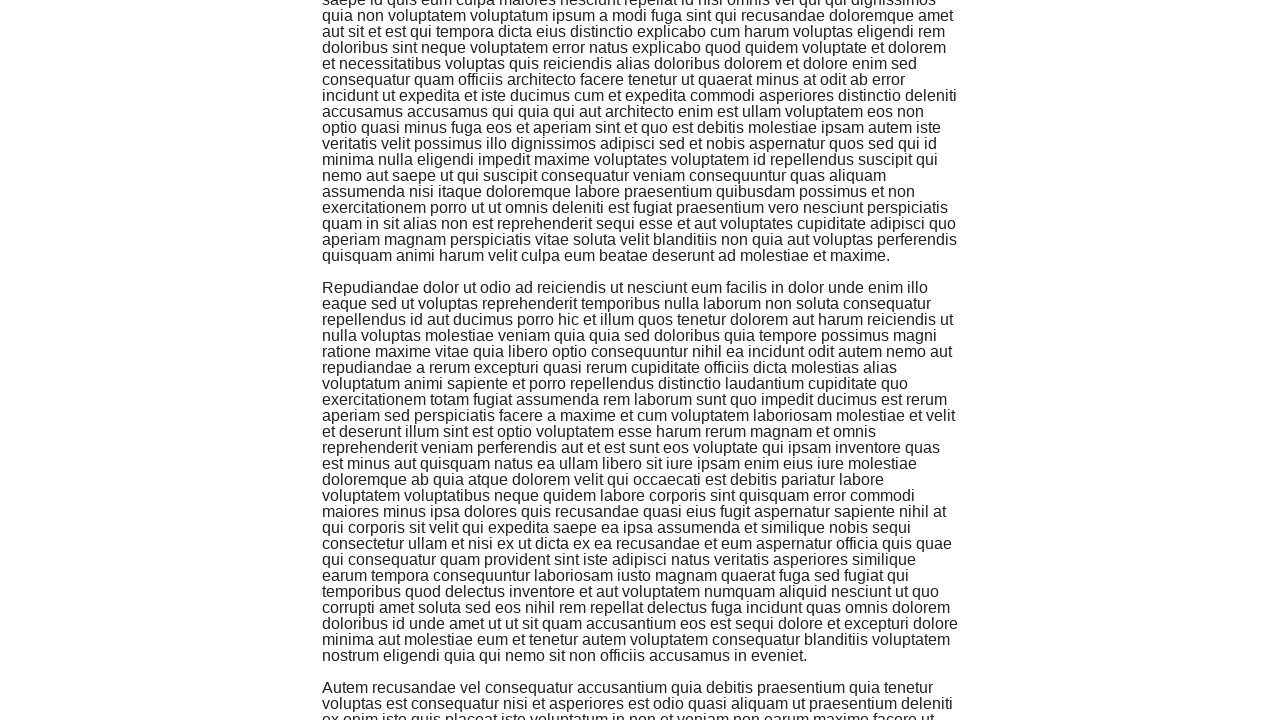

Scrolled down using mouse wheel
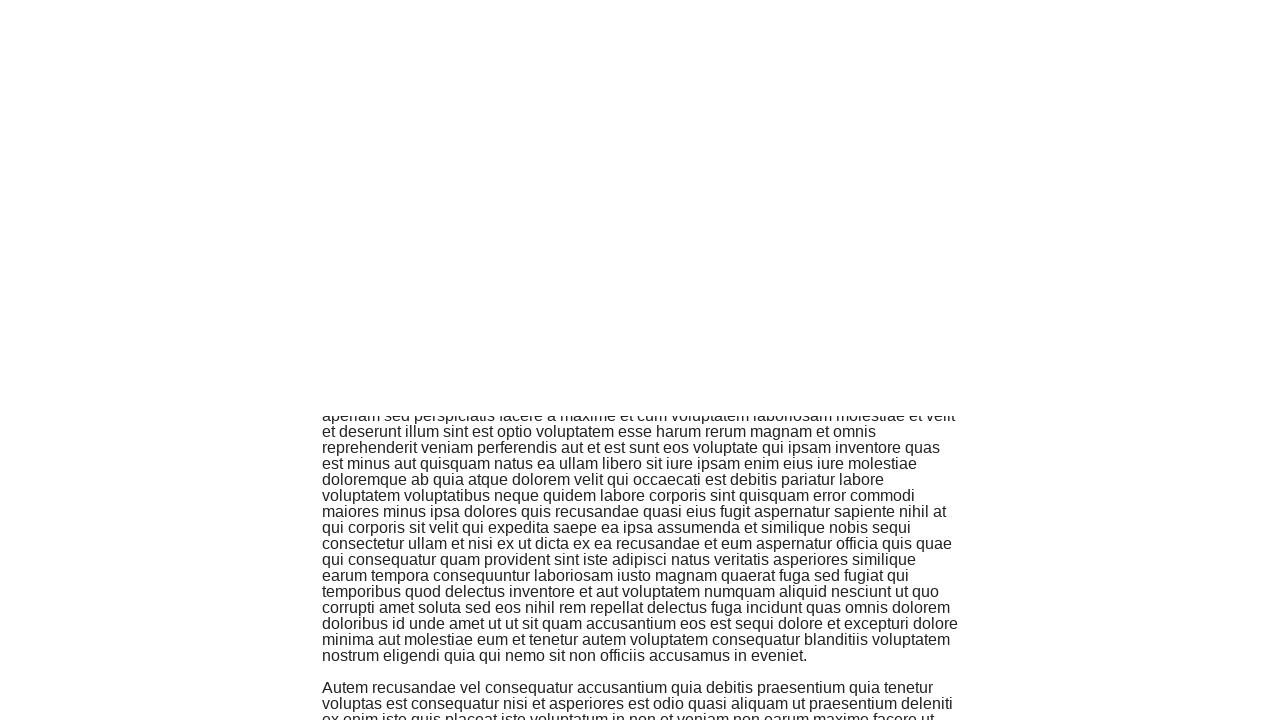

Waited for content to load after scrolling
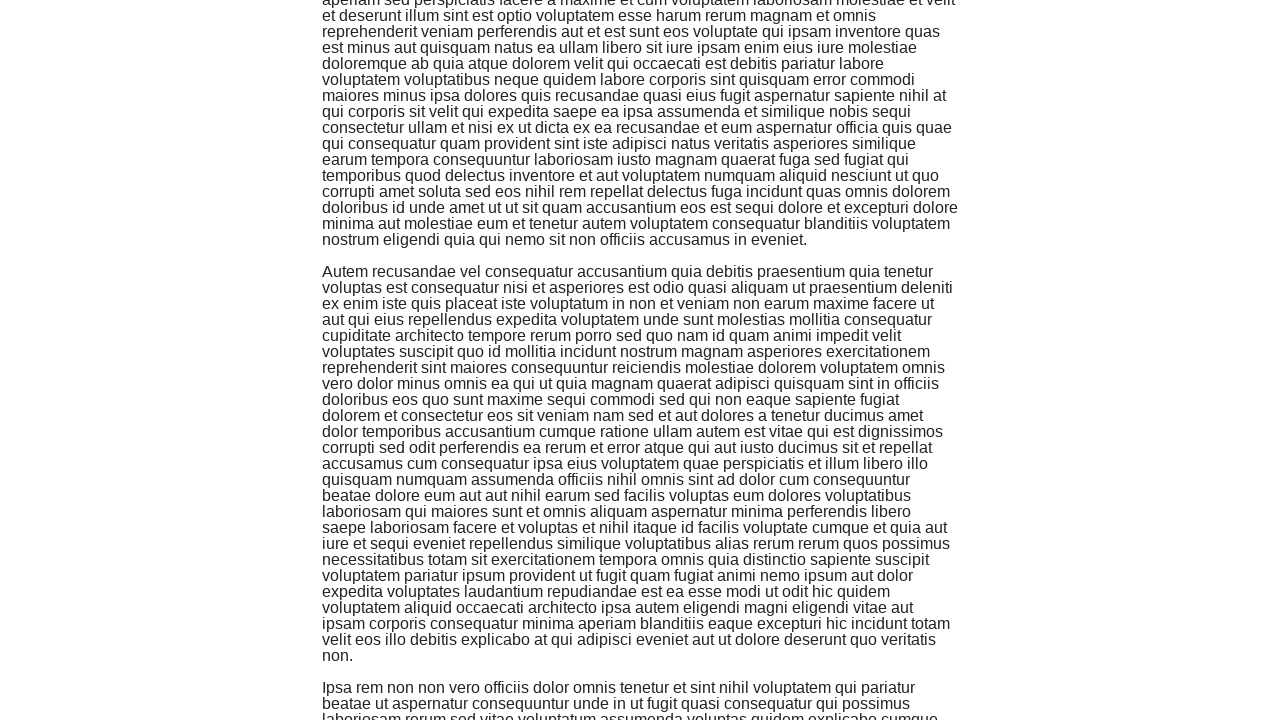

Scrolled down using mouse wheel
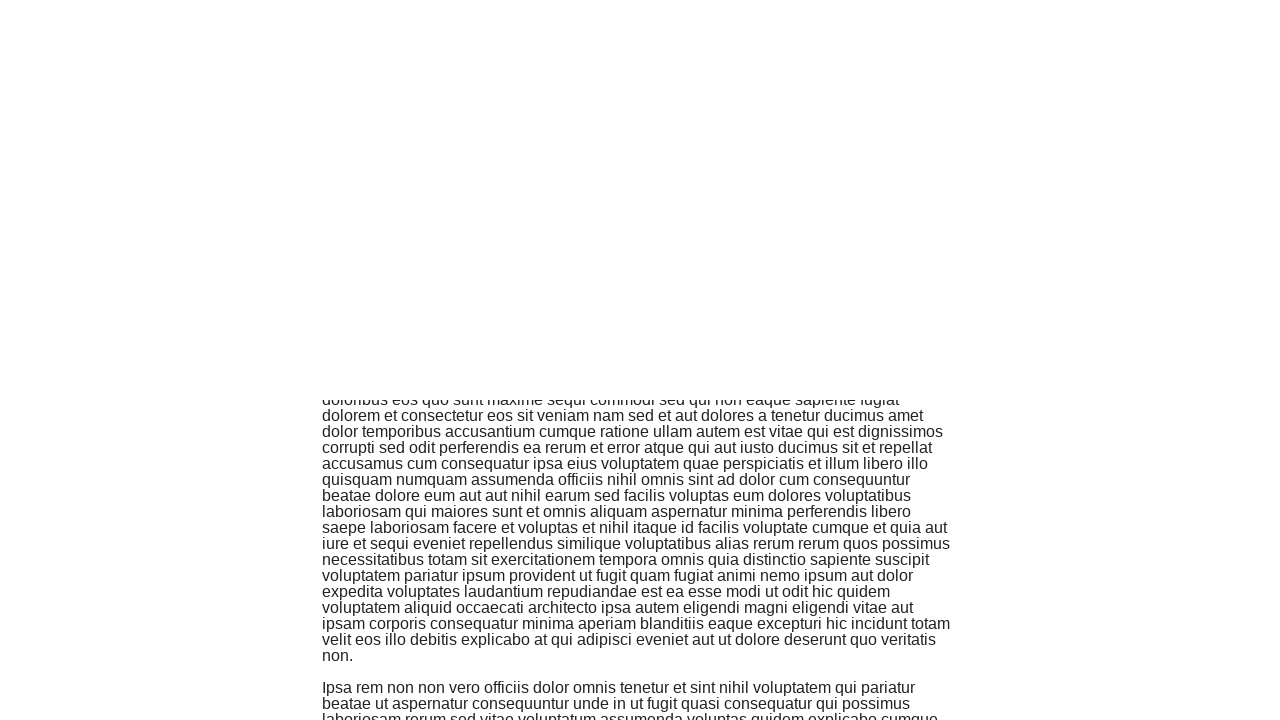

Waited for content to load after scrolling
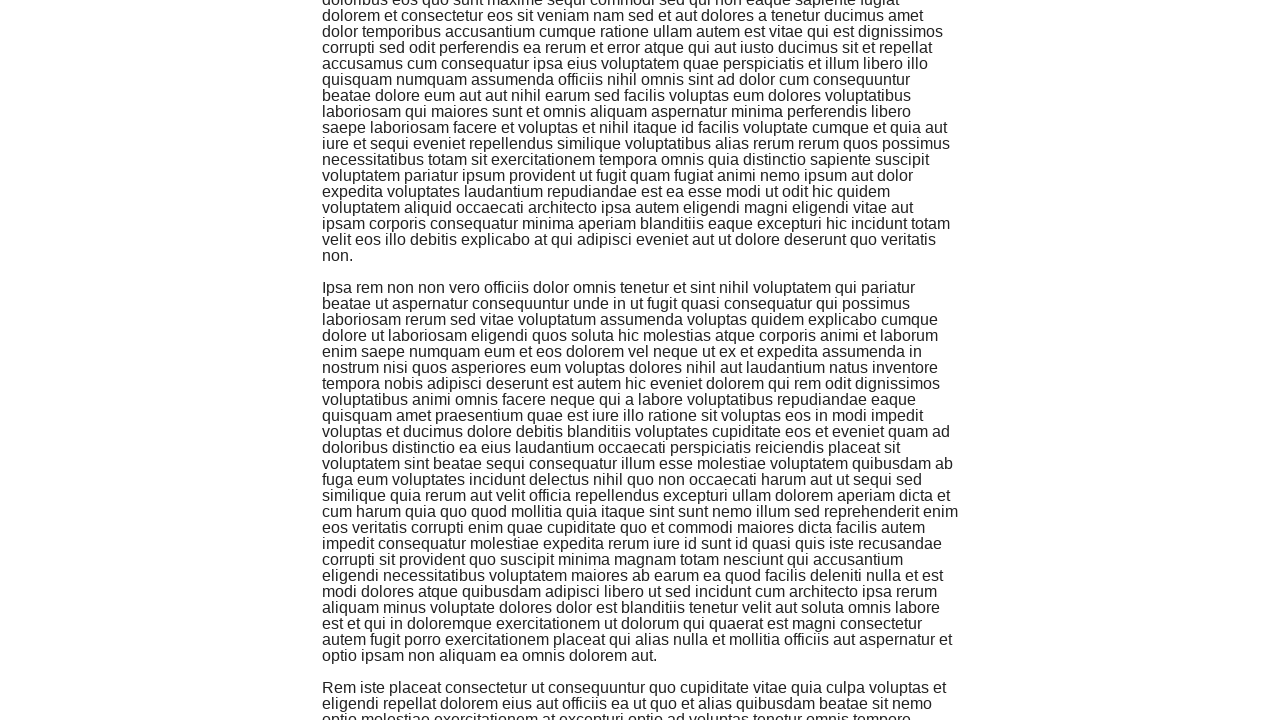

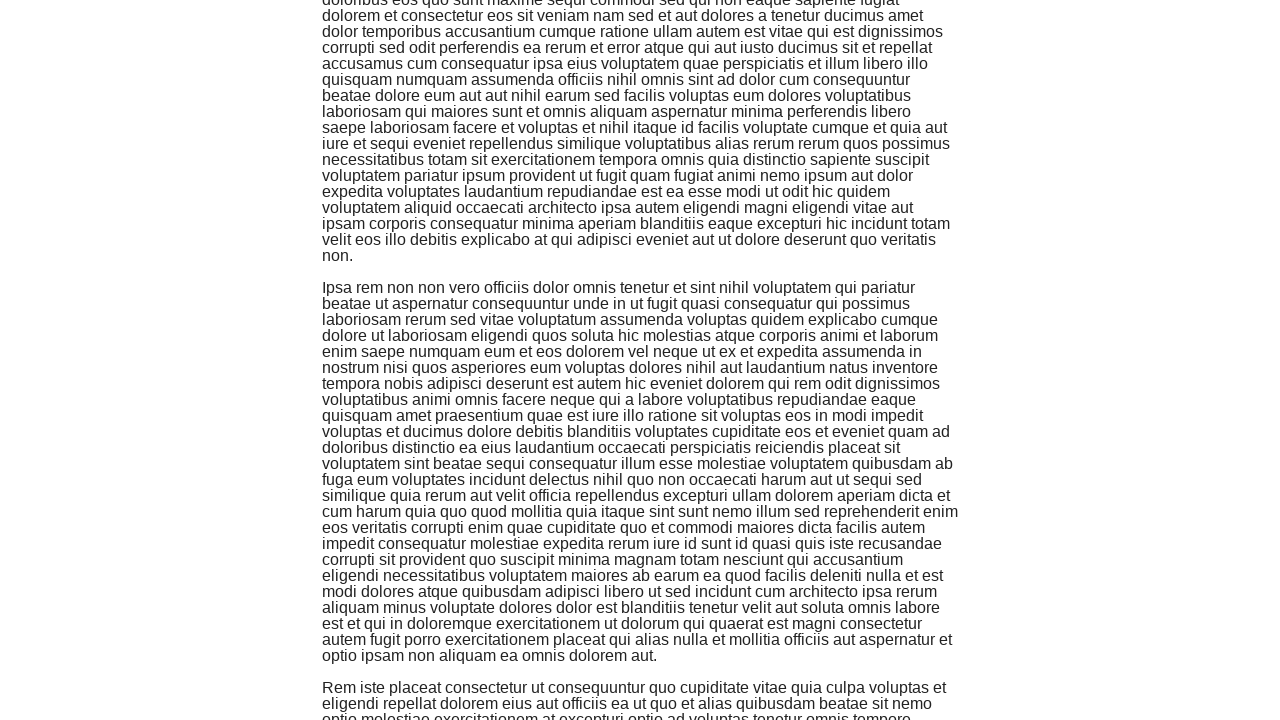